Navigates to the Time and Date world clock page and verifies that the world clock table with city/time information is displayed and accessible.

Starting URL: https://www.timeanddate.com/worldclock/

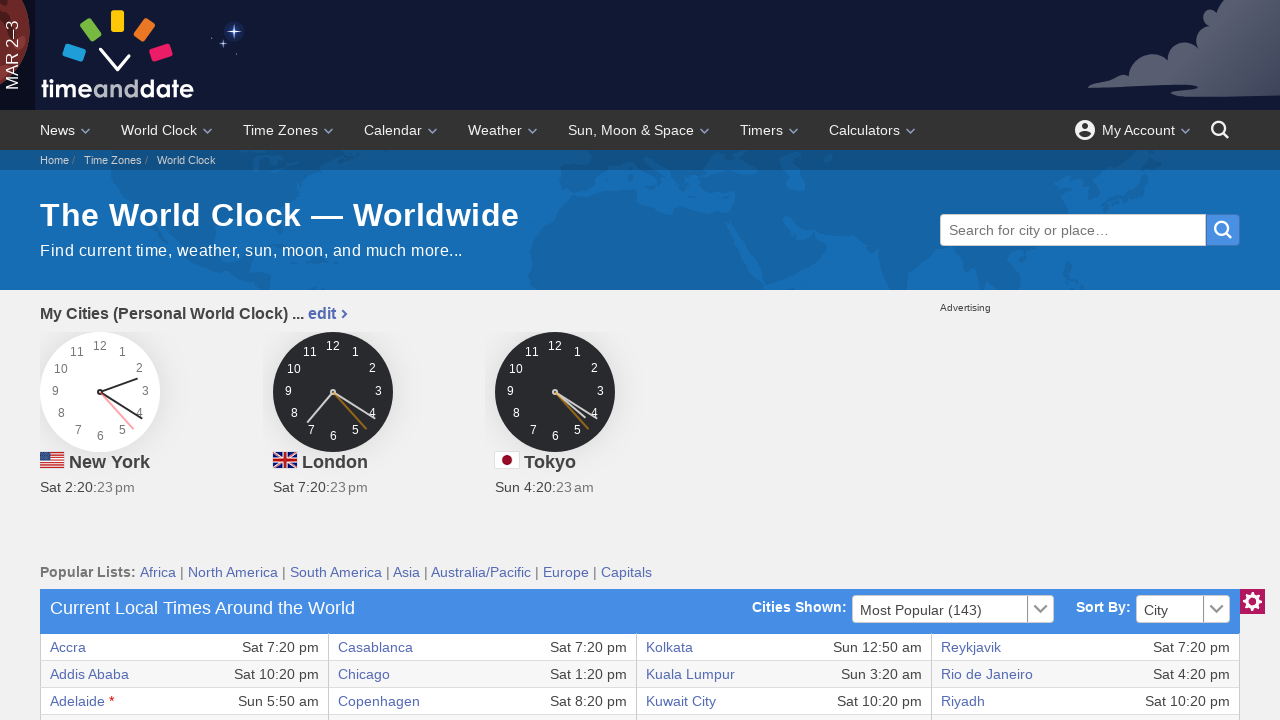

World clock table loaded and first row visible
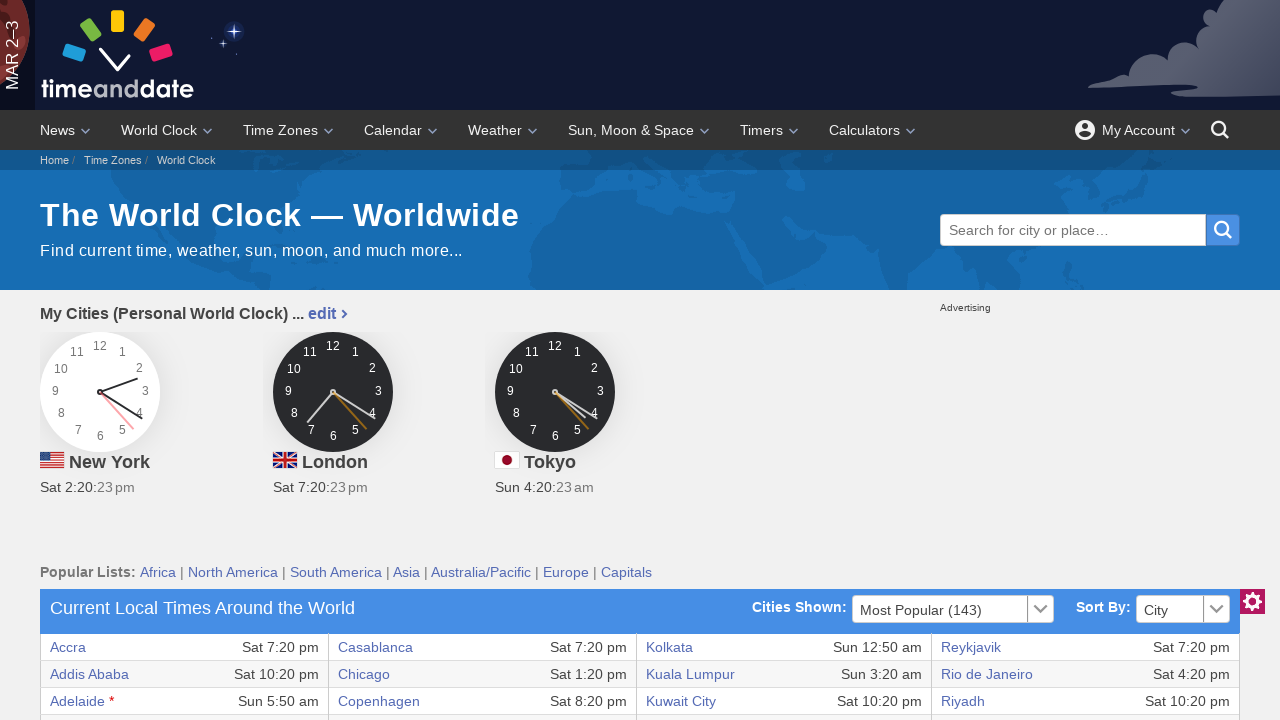

Verified world clock table has at least 10 rows with city/time information
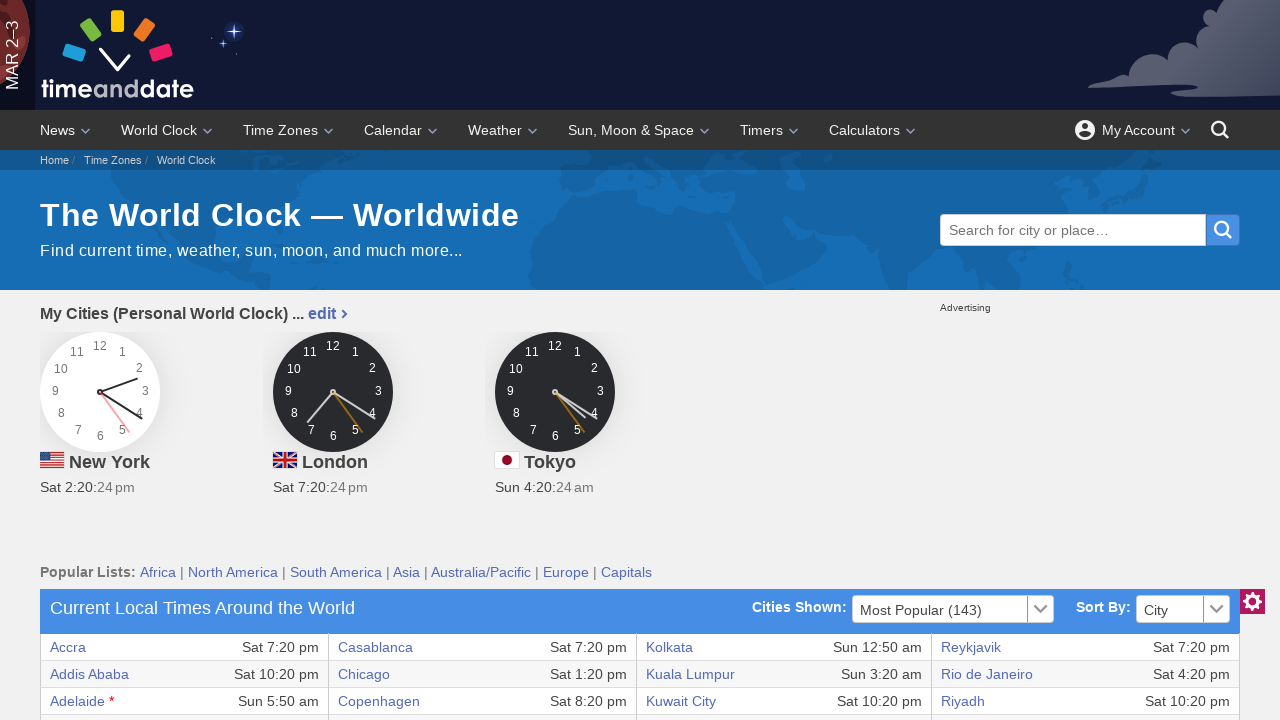

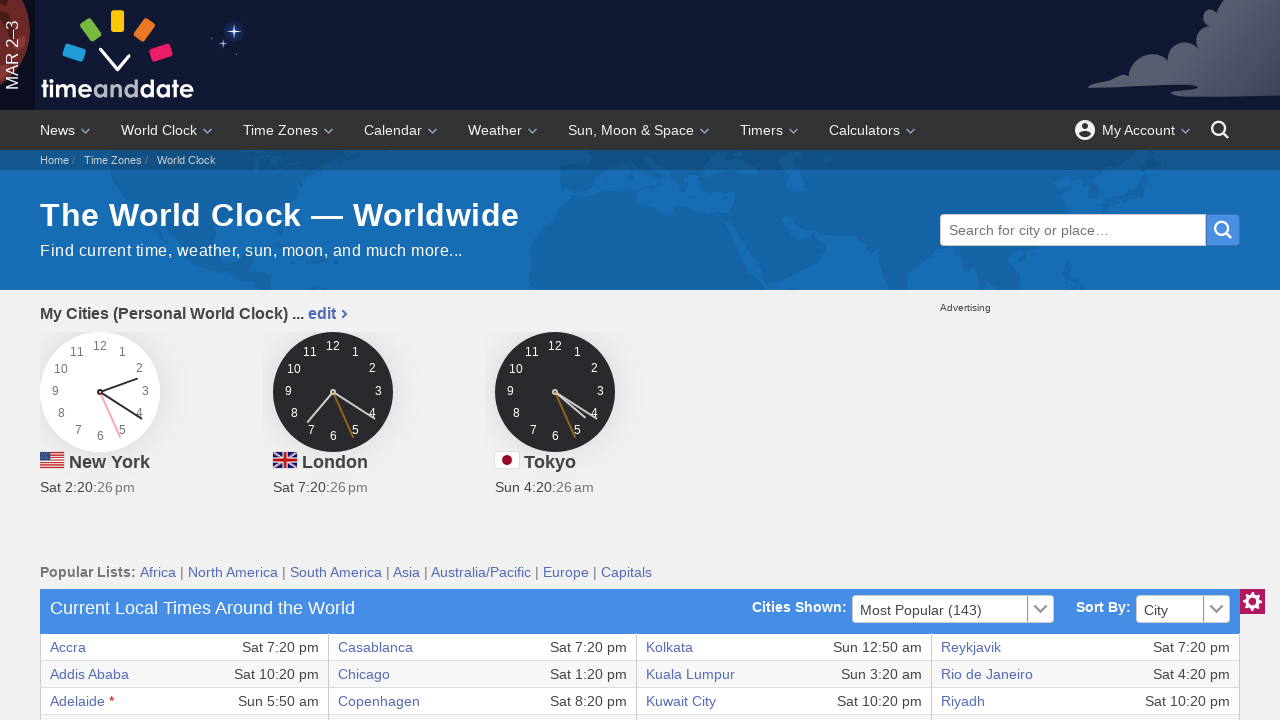